Tests that a checkbox disappears after clicking the remove button on the dynamic controls page

Starting URL: https://the-internet.herokuapp.com/dynamic_controls

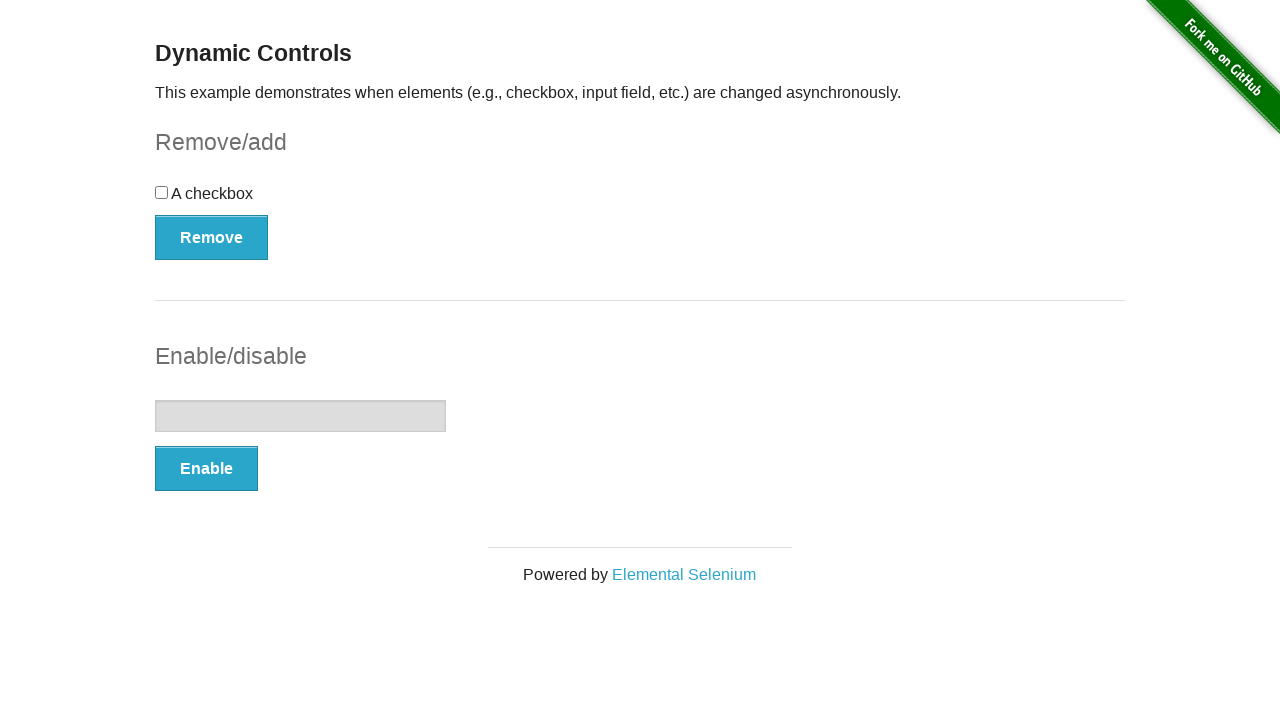

Clicked the remove button to remove the checkbox at (212, 237) on #checkbox-example > button
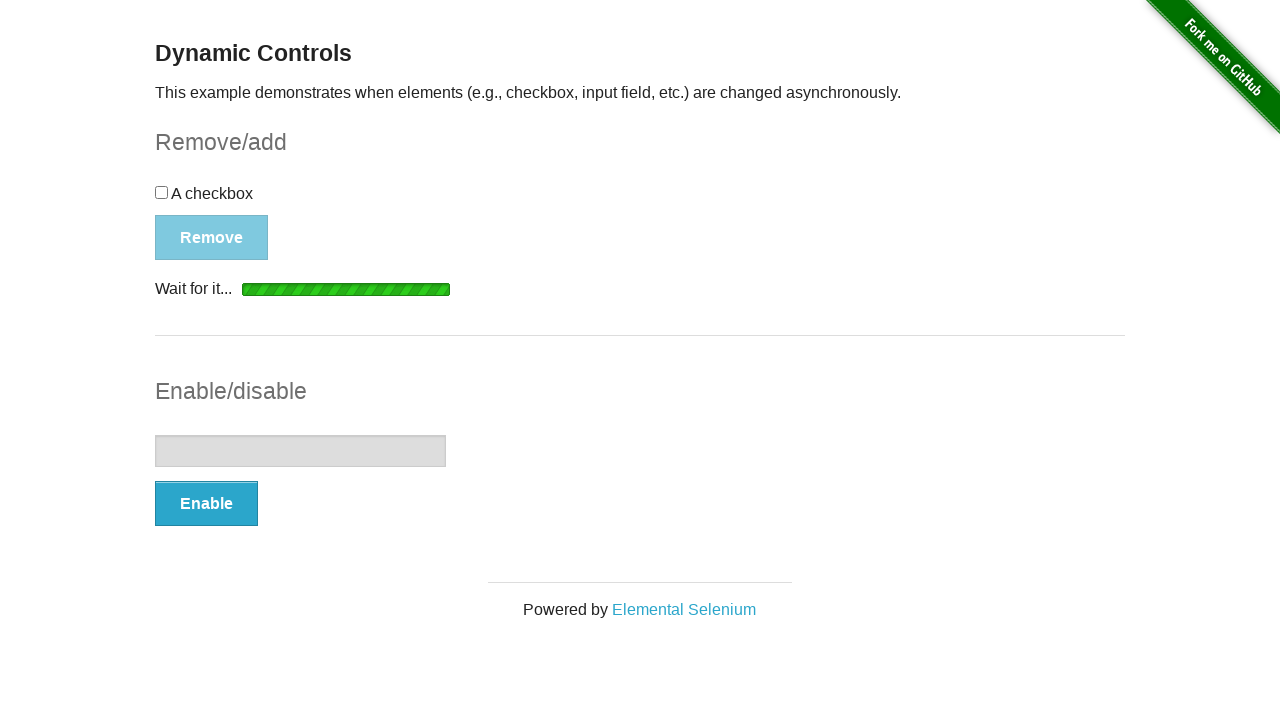

Verified that the checkbox has disappeared
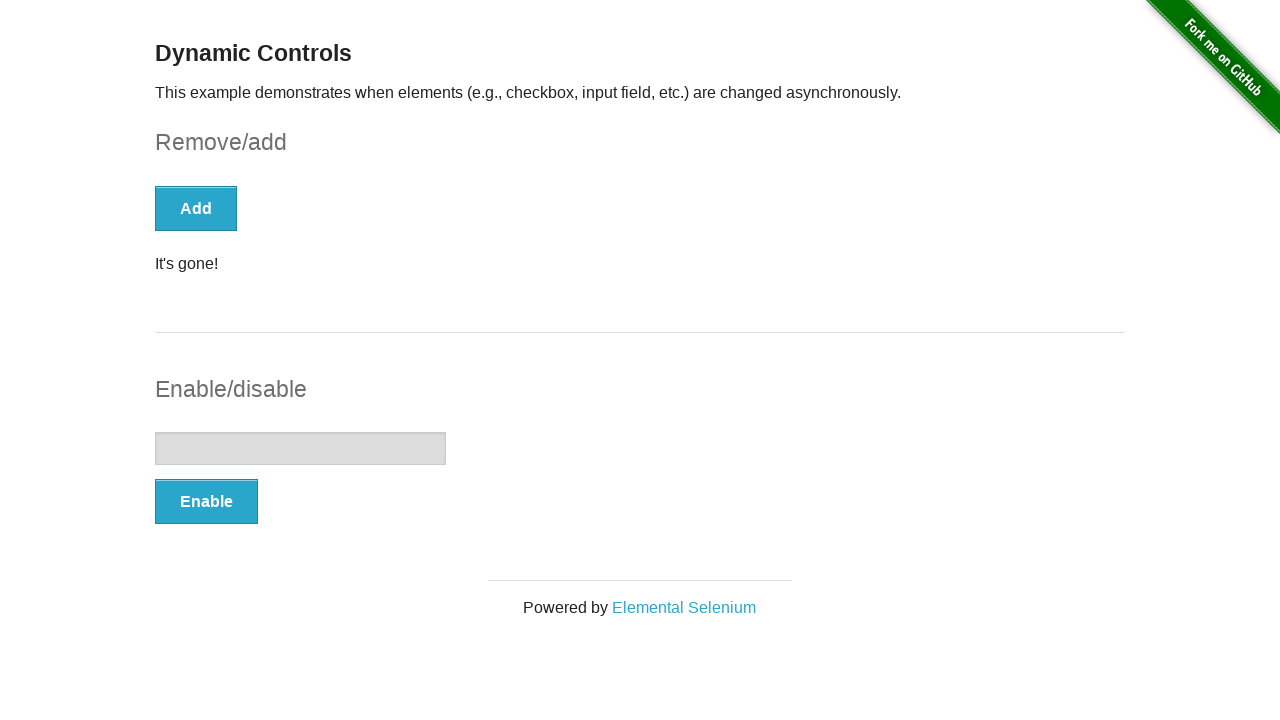

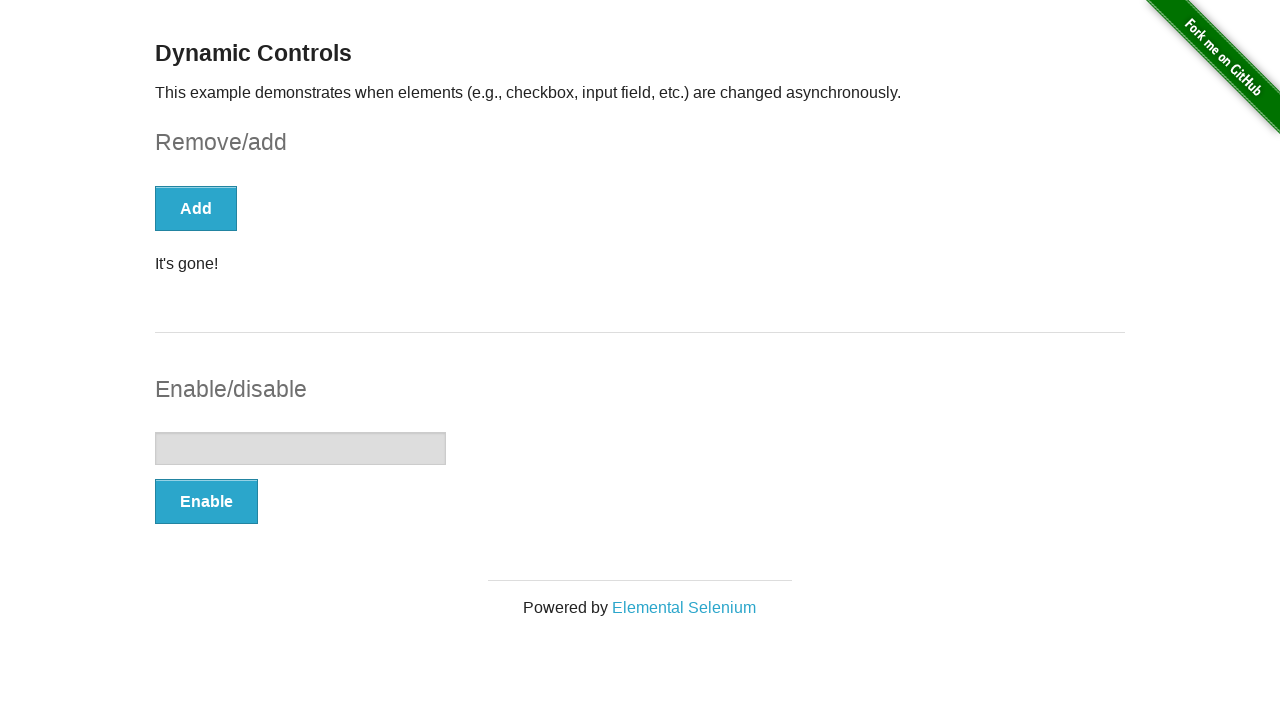